Tests the contact form by filling all fields, submitting the form, and handling the alert

Starting URL: https://shopdemo.e-junkie.com/

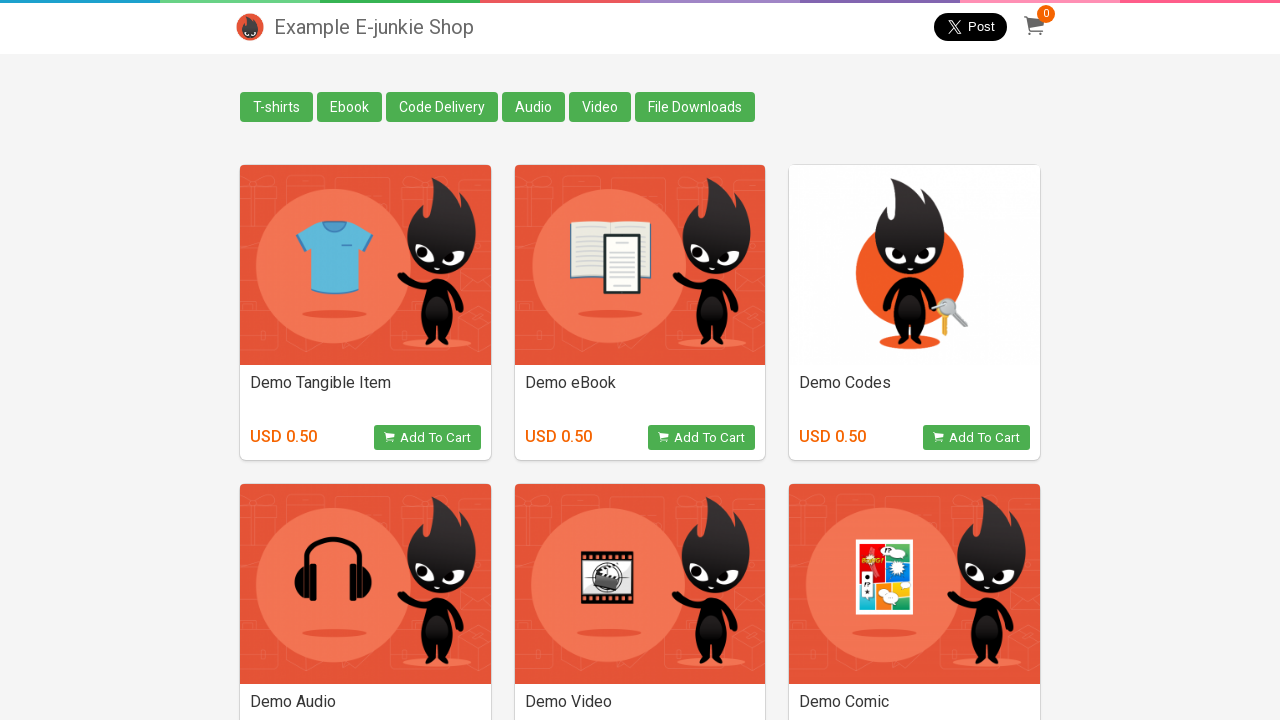

Clicked Contact Us button at (250, 690) on xpath=//a[@class='contact']
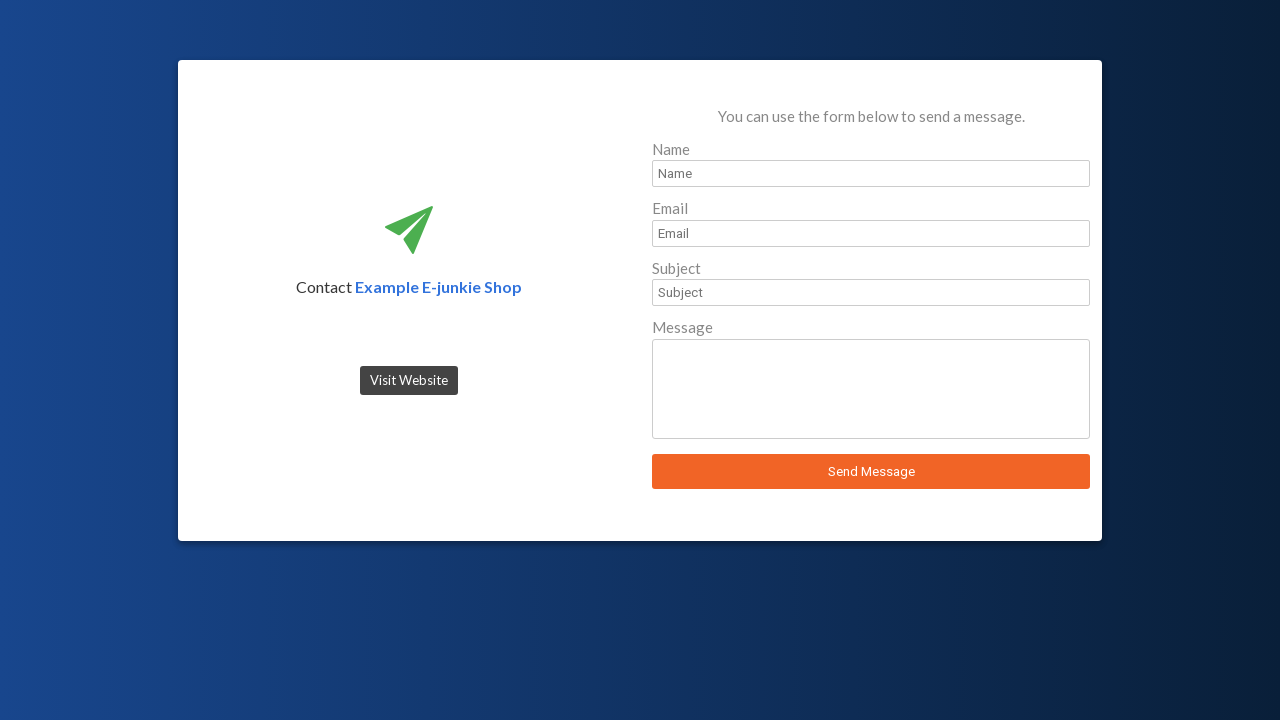

Filled name field with 'John Smith' on //input[@id='sender_name']
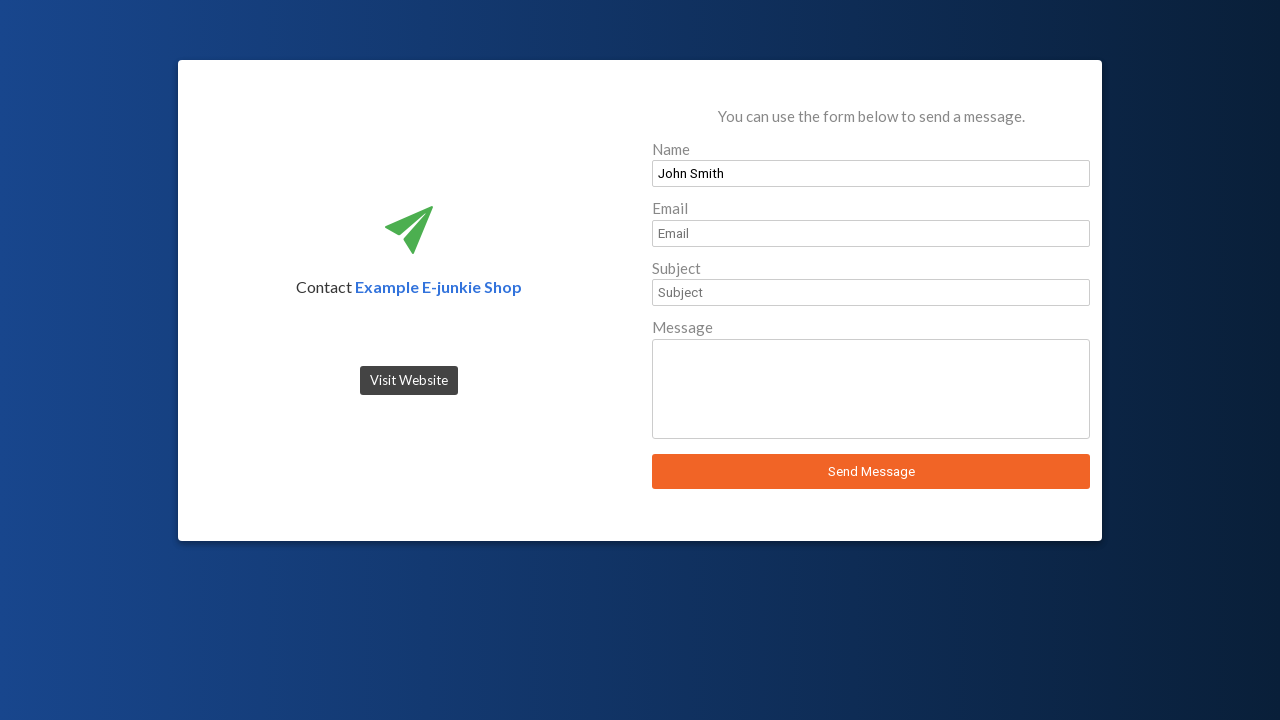

Filled email field with 'john.smith@example.com' on //input[@id='sender_email']
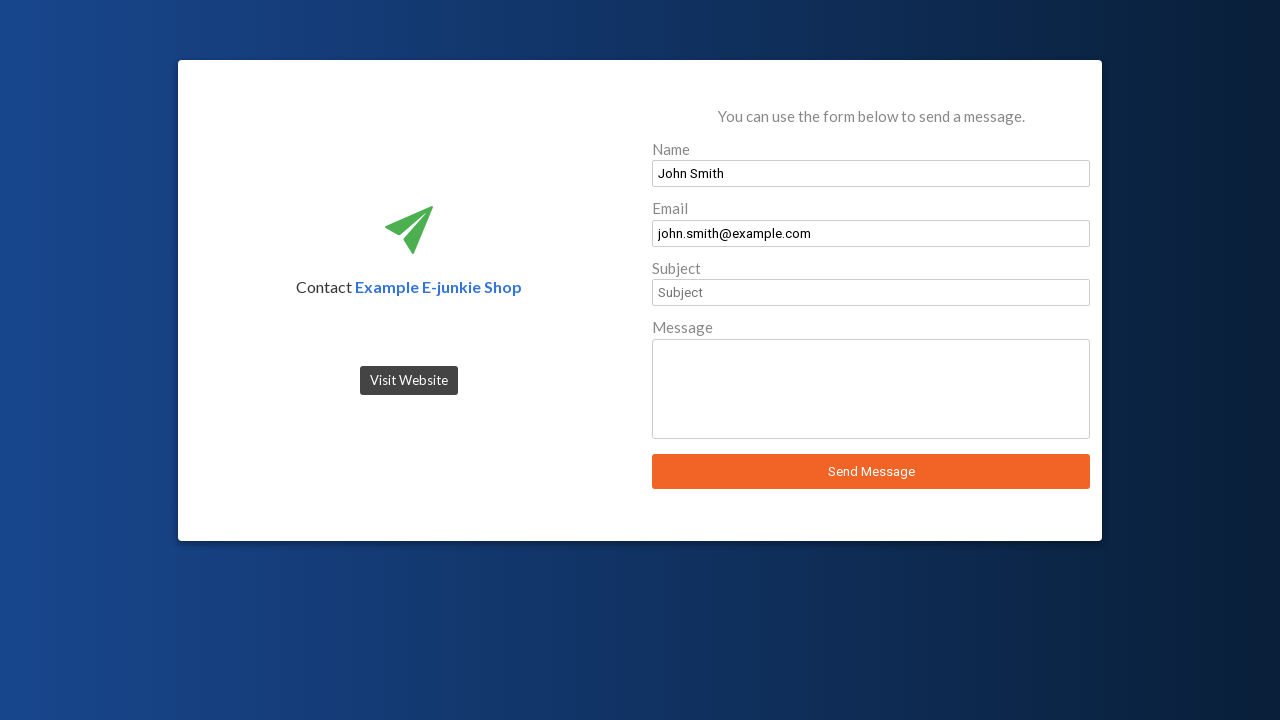

Filled subject field with 'Test Inquiry' on //input[@id='sender_subject']
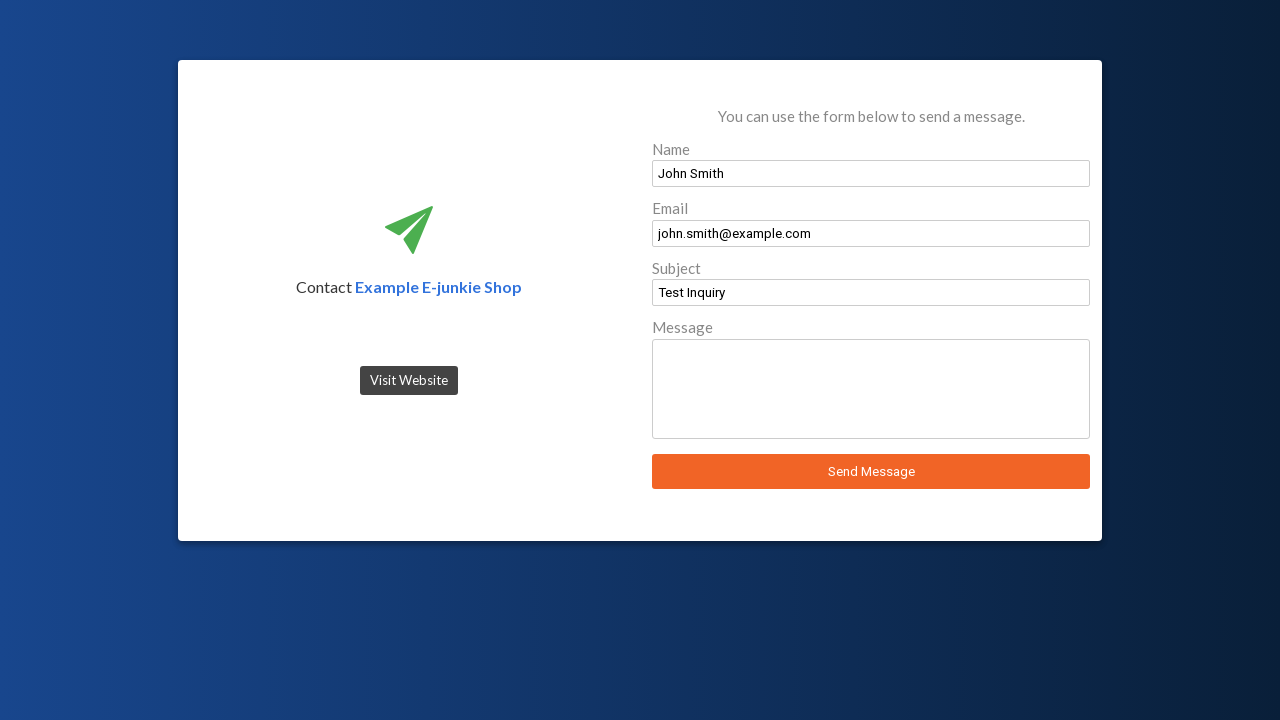

Filled message field with test message on //textarea[@id='sender_message']
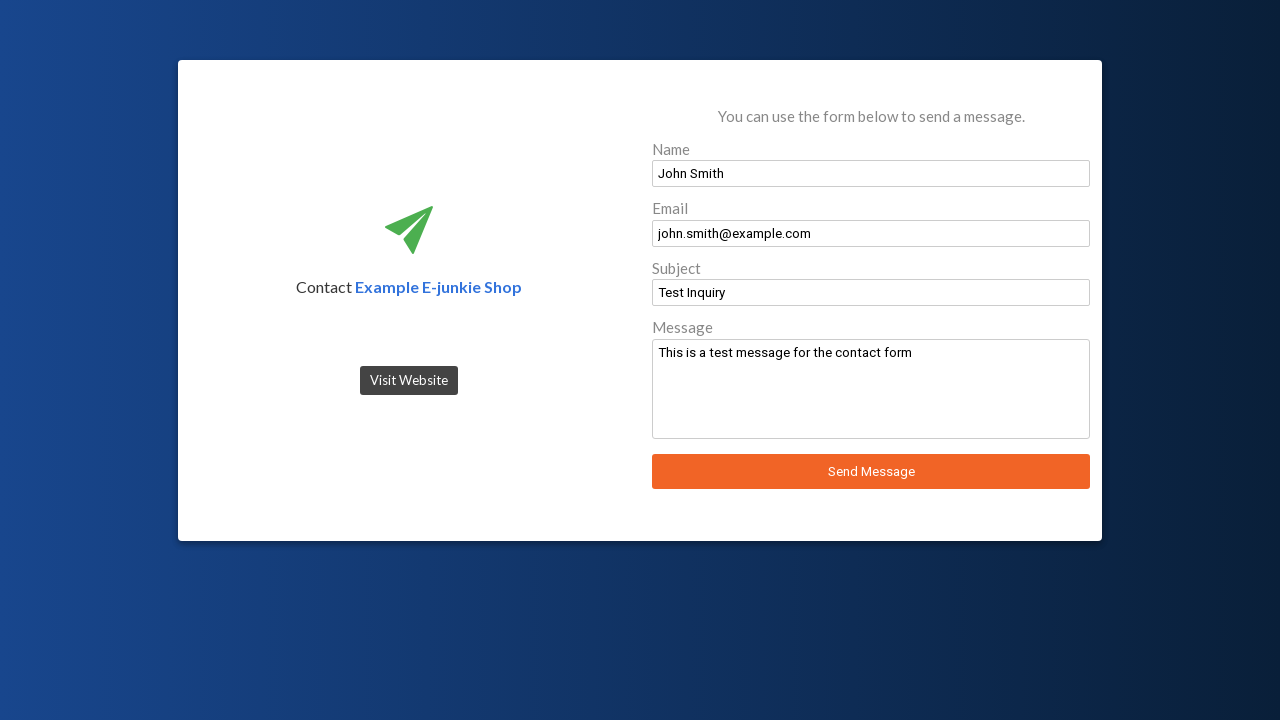

Clicked Send button to submit contact form at (871, 472) on xpath=//button[@id='send_message_button']
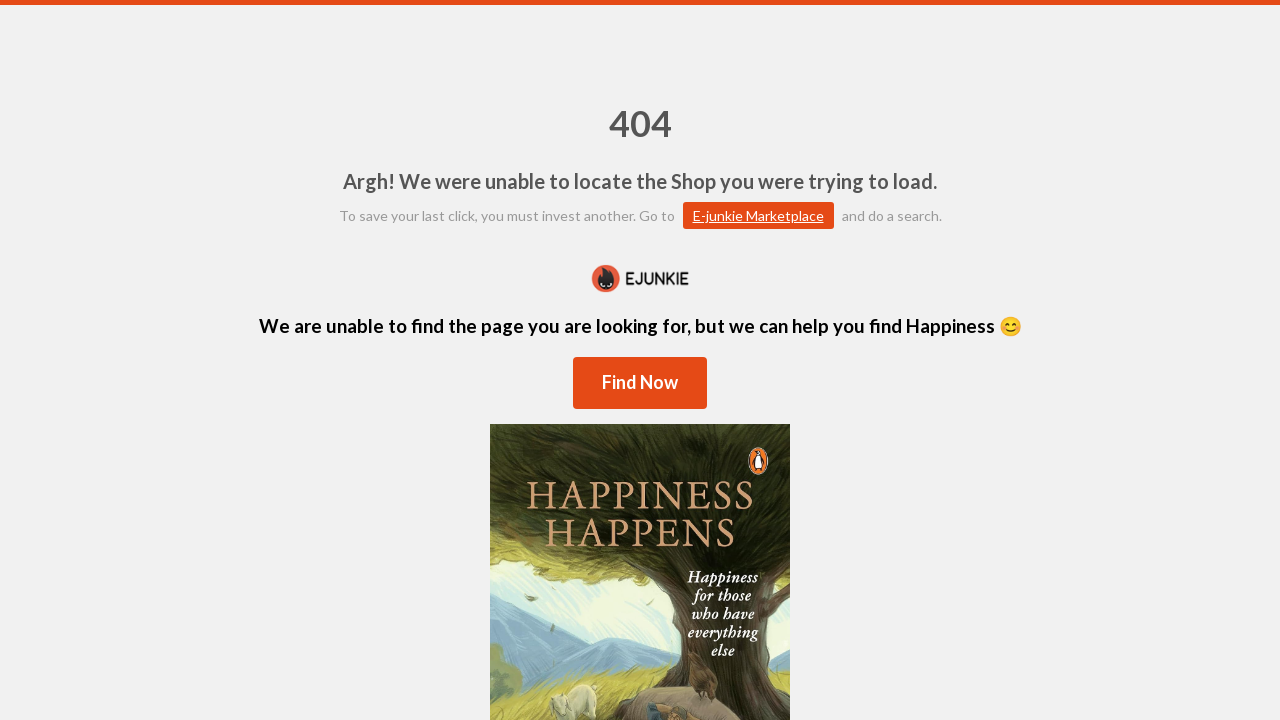

Alert dialog accepted
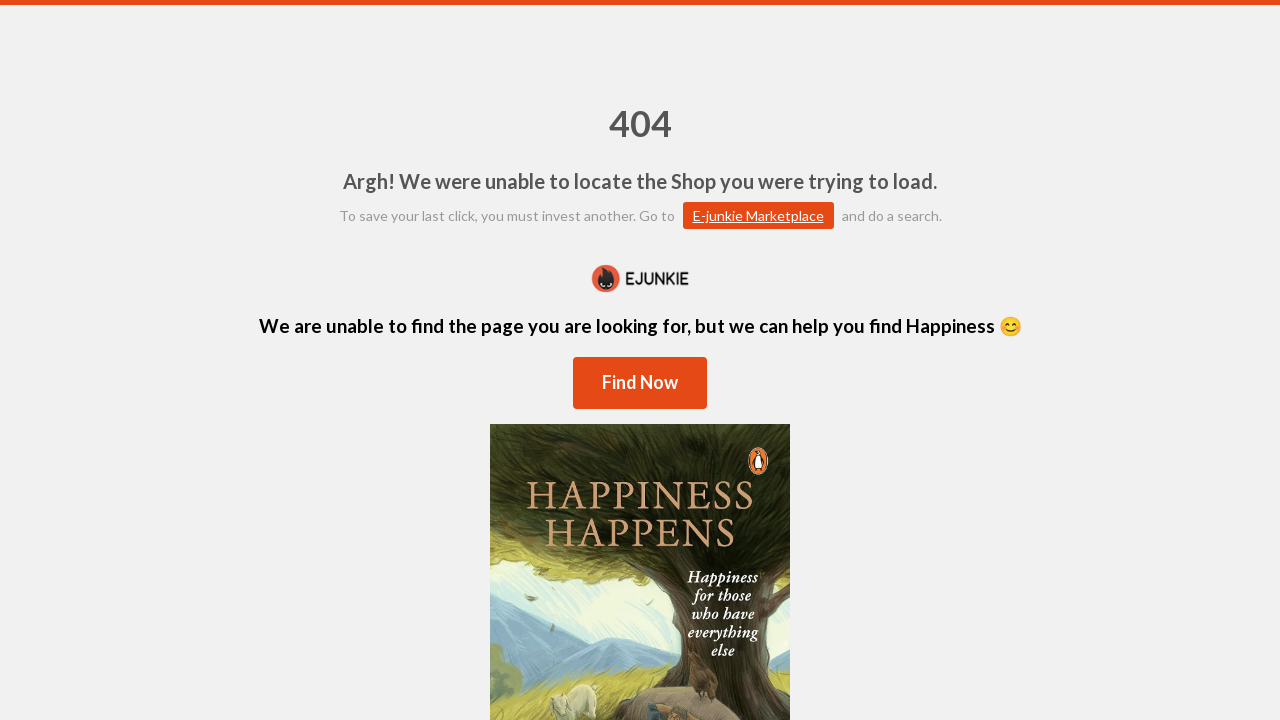

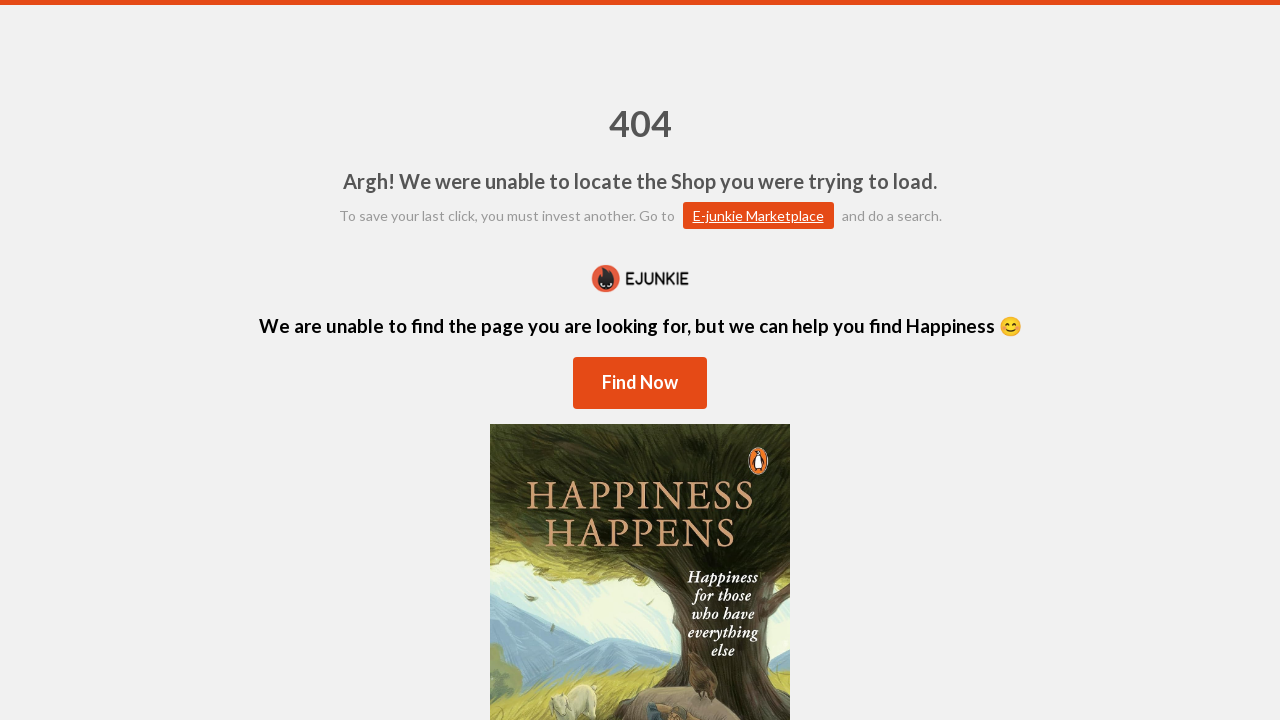